Tests that an invalid email format (invalid-email) triggers the email validation error message.

Starting URL: https://auth.votify.app/cs/sign-up?

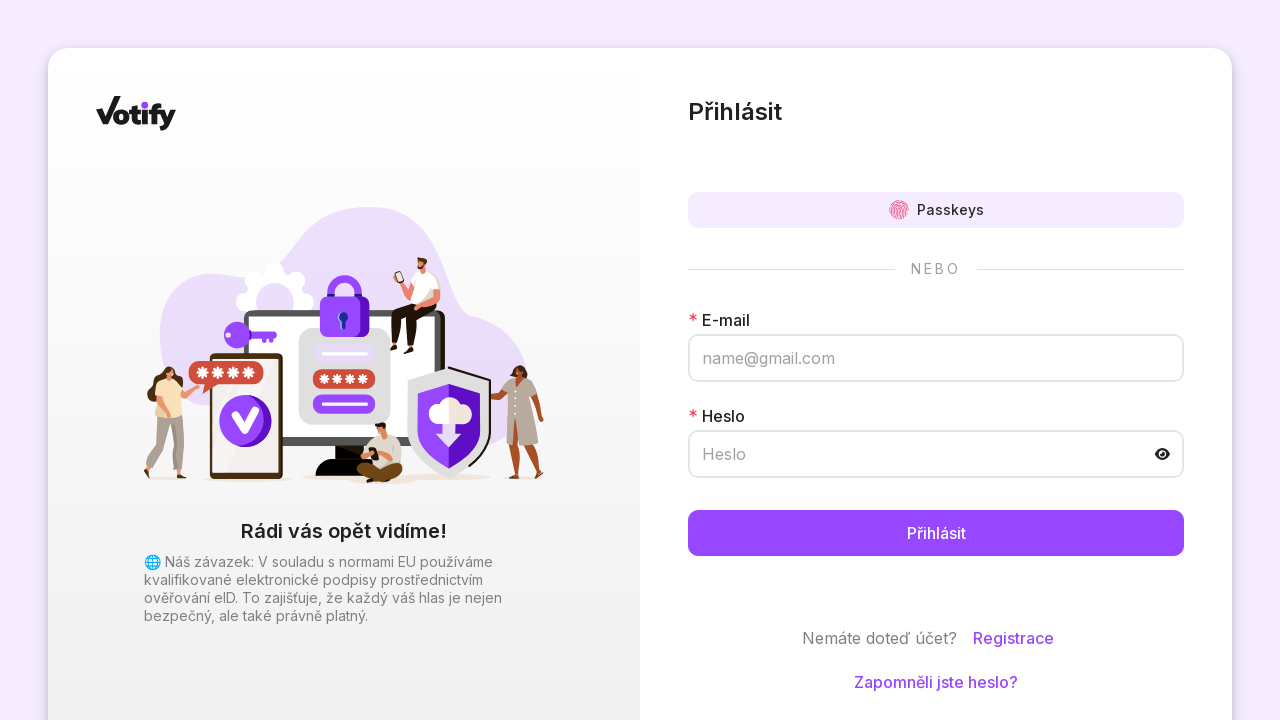

Filled email field with invalid email format 'invalid-email' on [placeholder='name@gmail.com']
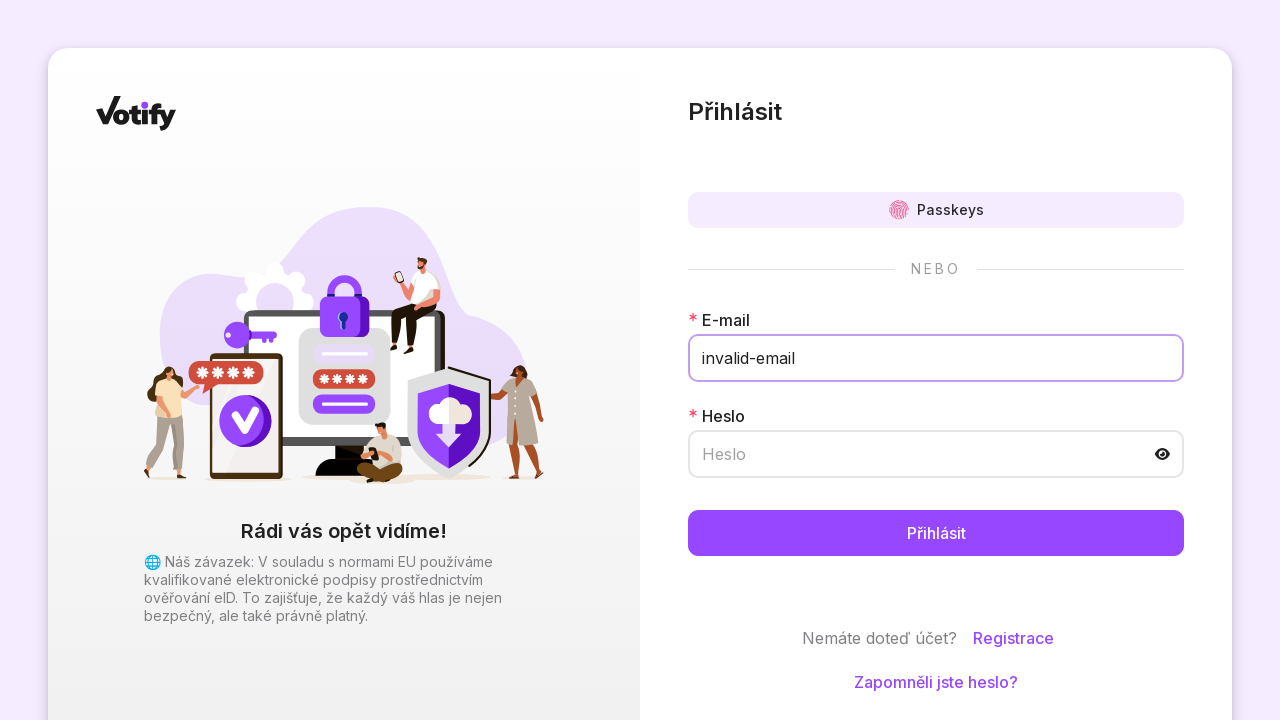

Clicked Registrace (registration) button at (1014, 638) on internal:role=button[name="Registrace"i]
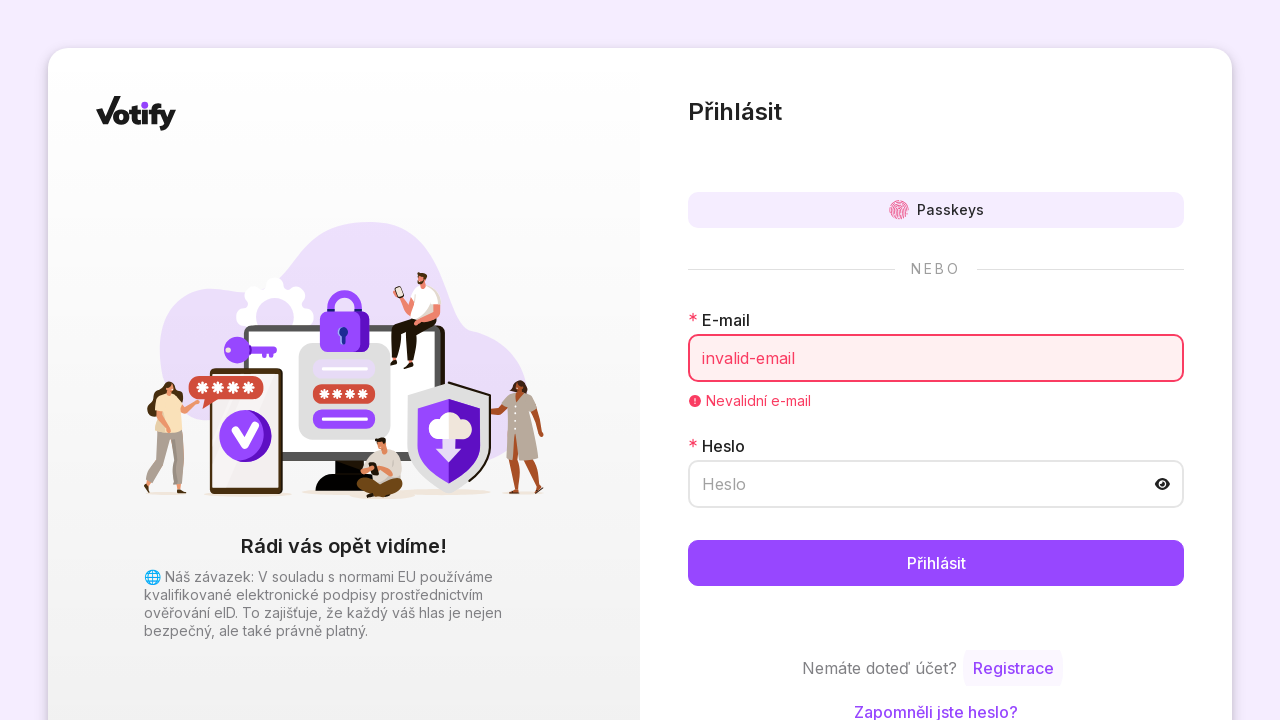

Email validation error message 'Nevalidní e-mail' appeared
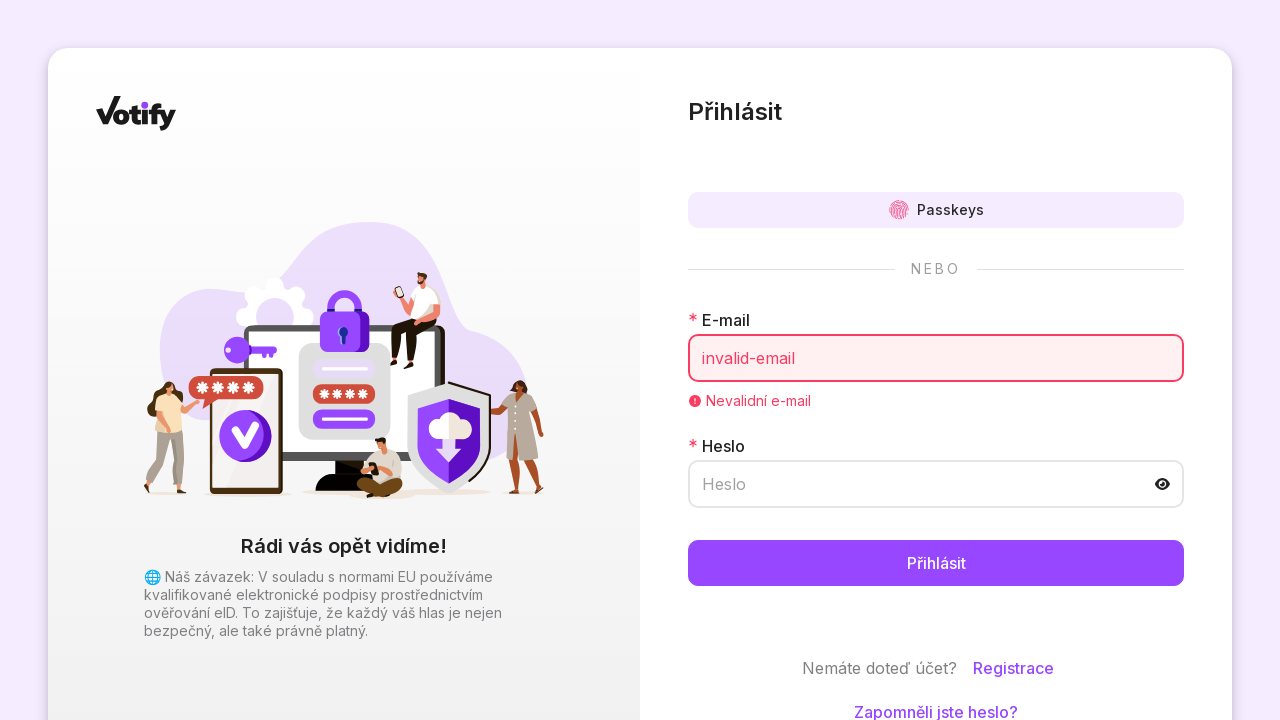

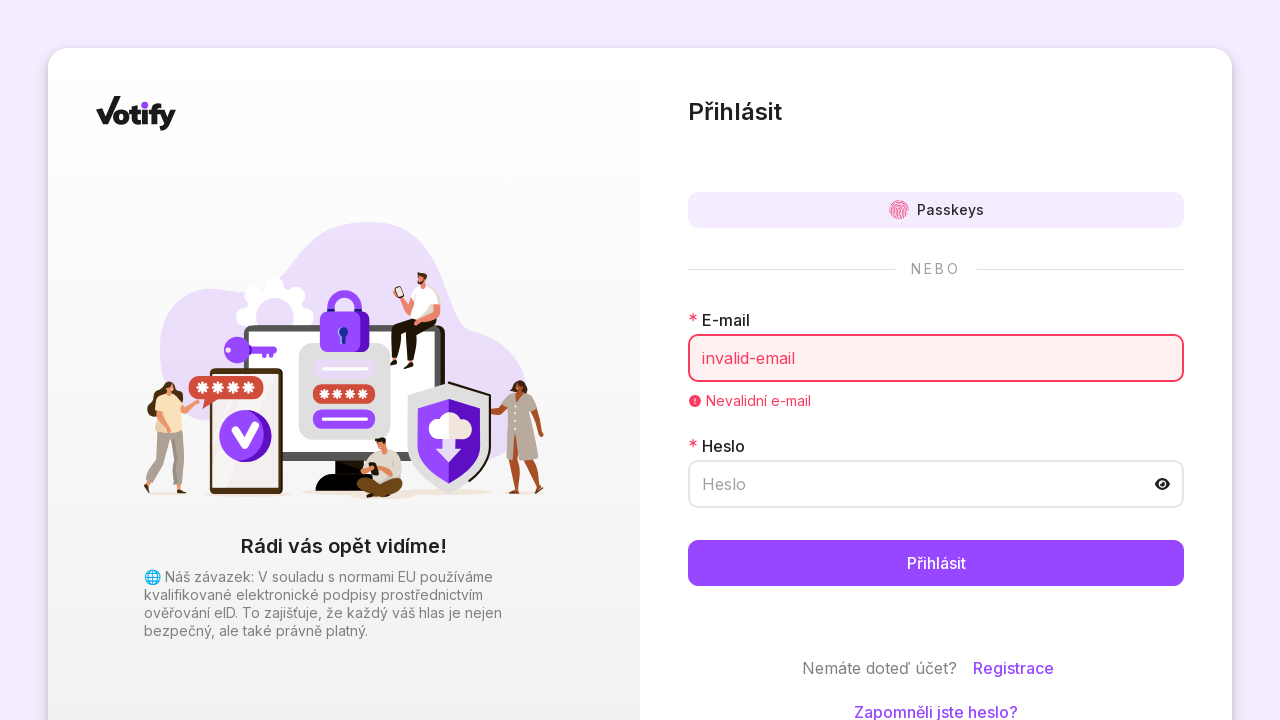